Tests handling multiple browser windows by clicking a button that opens a new window, switching to it, reading content, then closing and returning to the parent window

Starting URL: https://demoqa.com/browser-windows

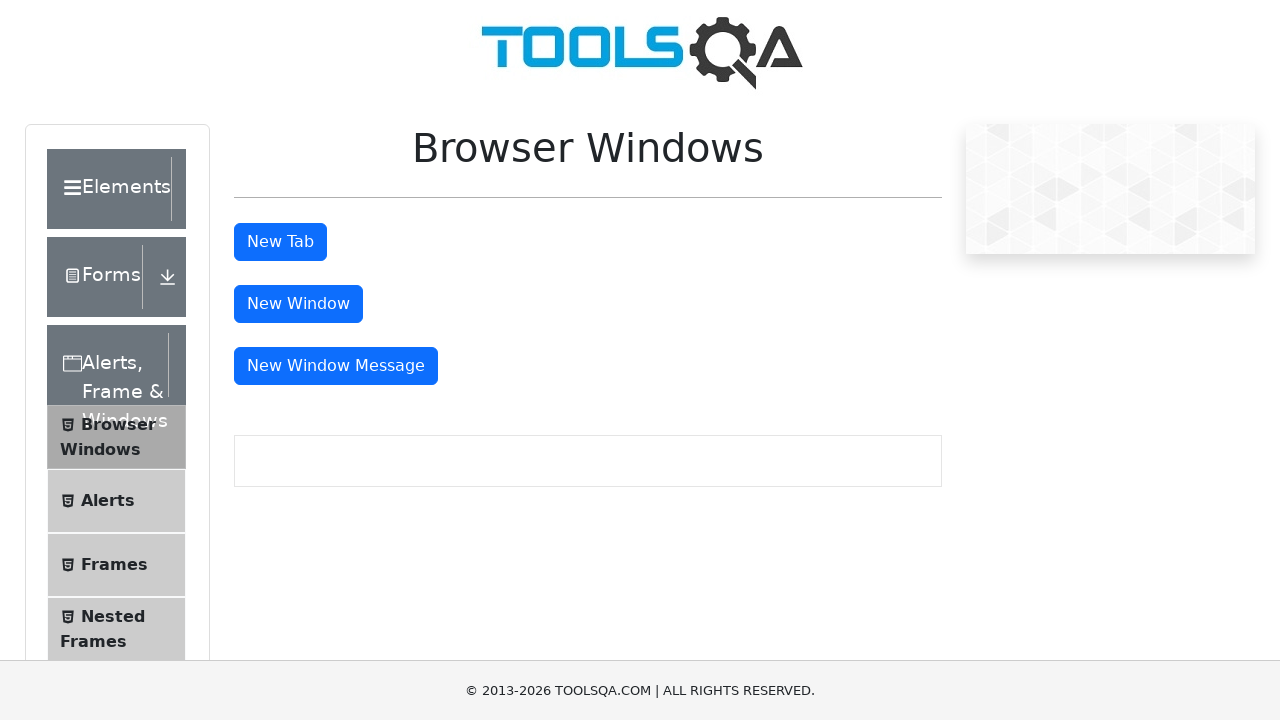

Clicked button to open new window at (298, 304) on #windowButton
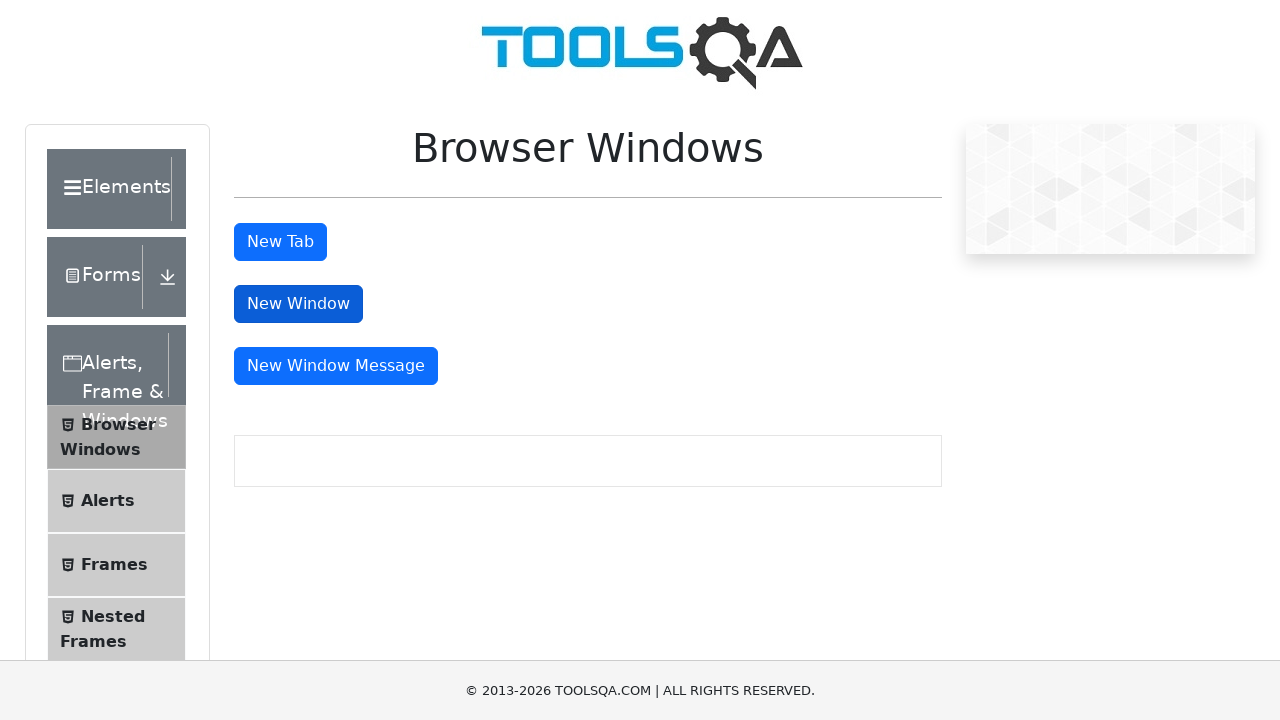

Captured new window/page object
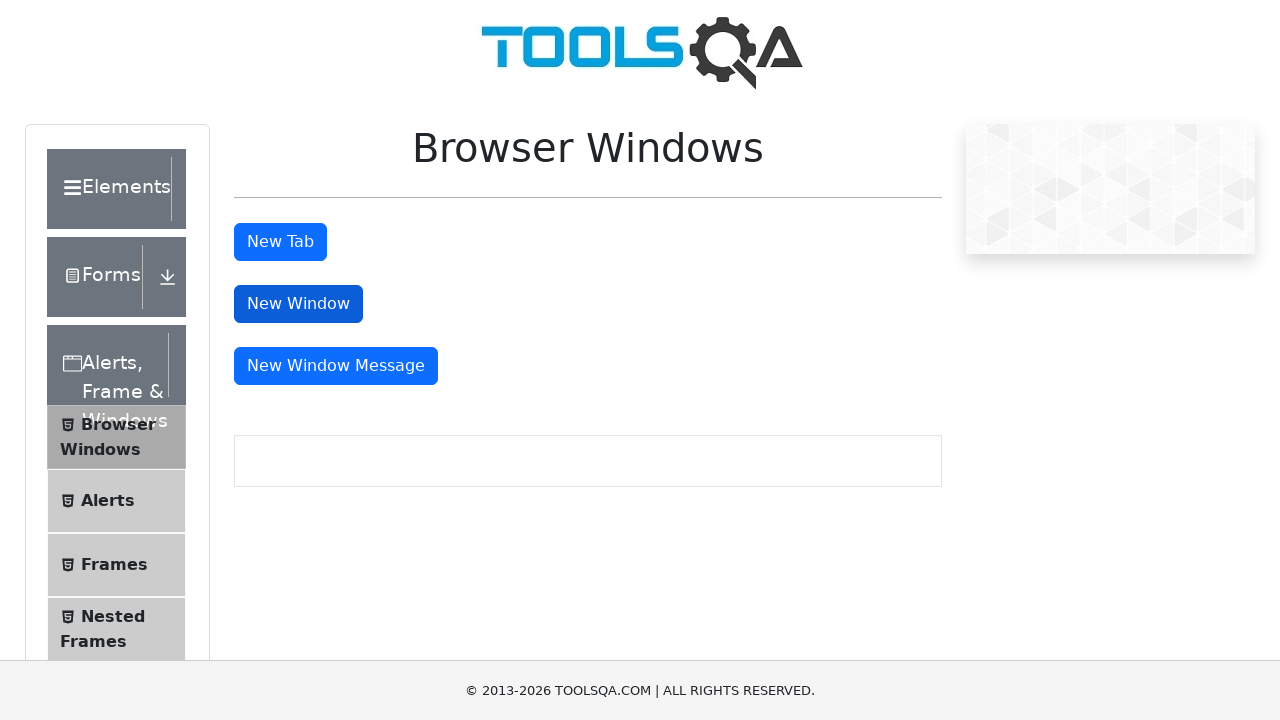

New window fully loaded
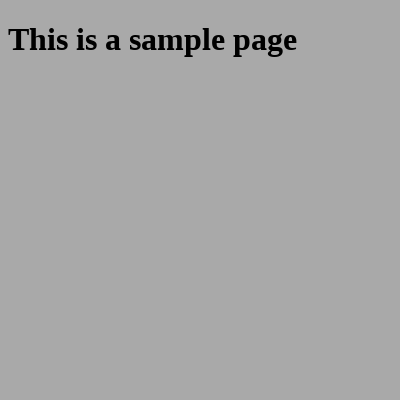

Read heading text from new window: 'This is a sample page'
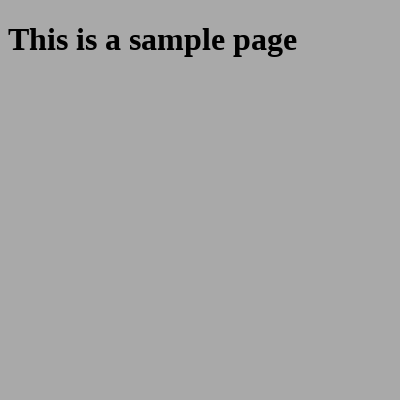

Closed the new window
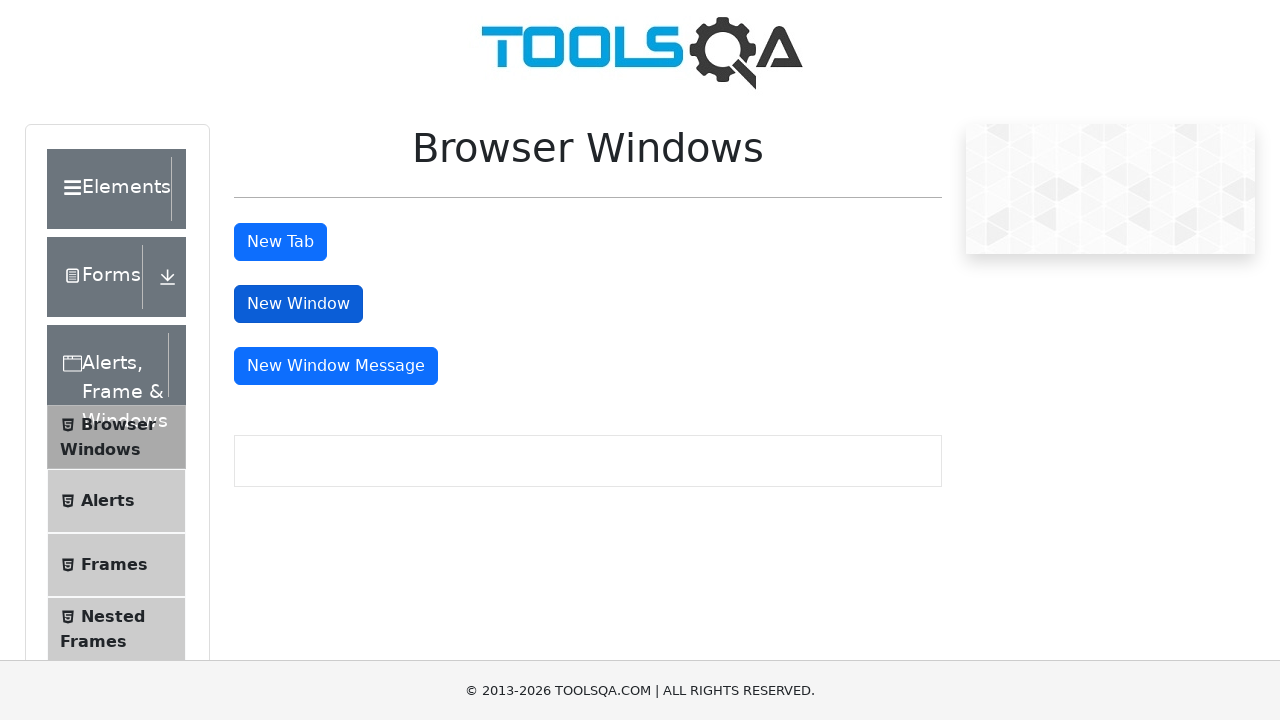

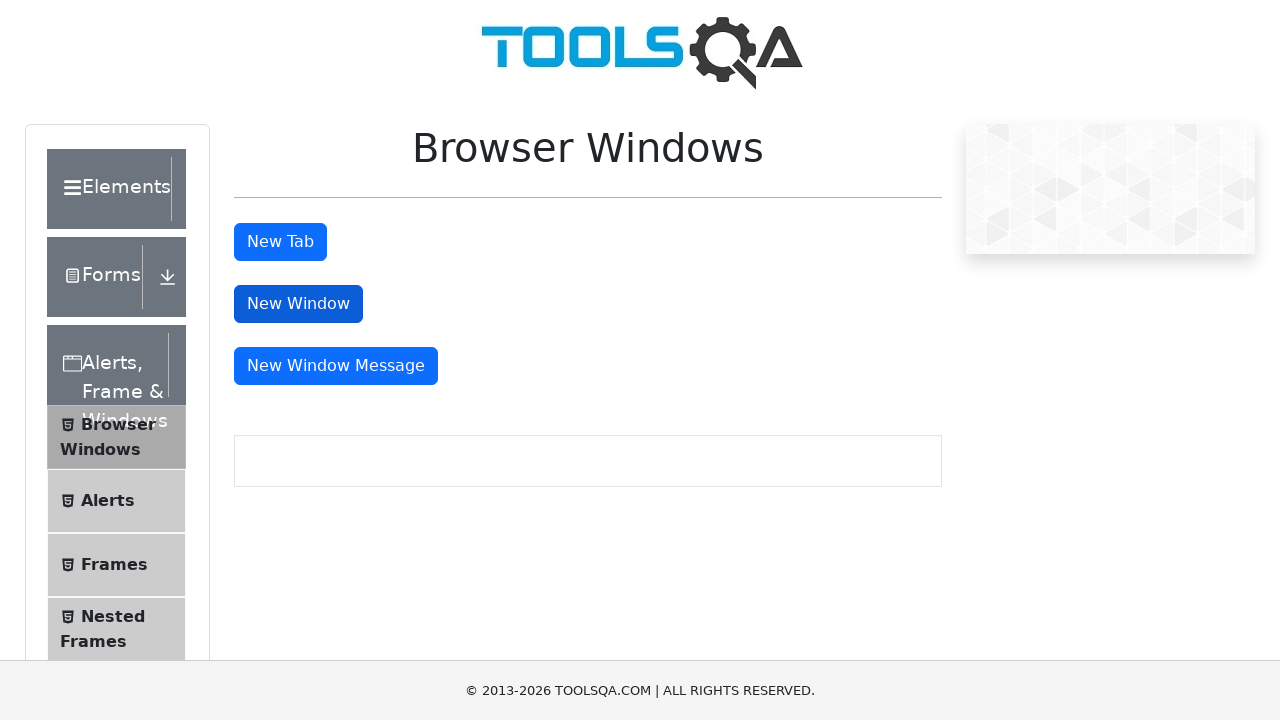